Clicks the Download Files link under Chapter 9 and verifies navigation to the correct page

Starting URL: https://bonigarcia.dev/selenium-webdriver-java/

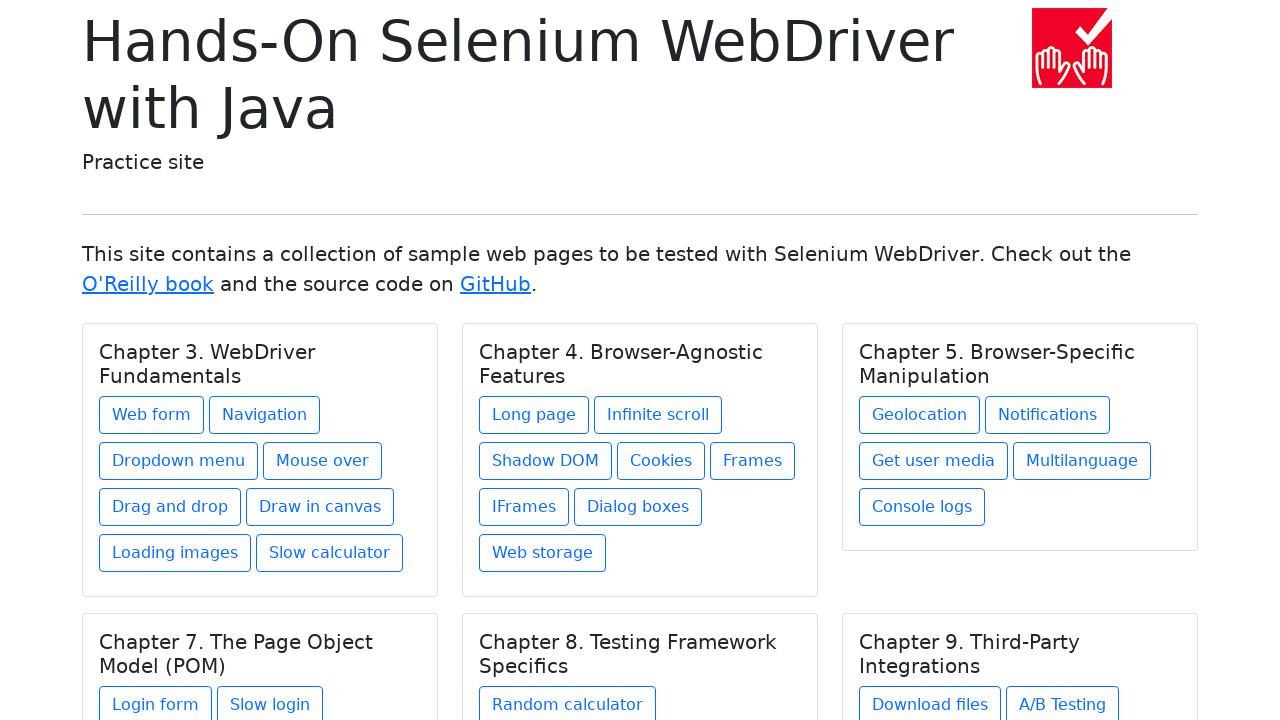

Clicked Download Files link under Chapter 9 at (930, 701) on xpath=//h5[text()='Chapter 9. Third-Party Integrations']/../a[contains(@href, 'd
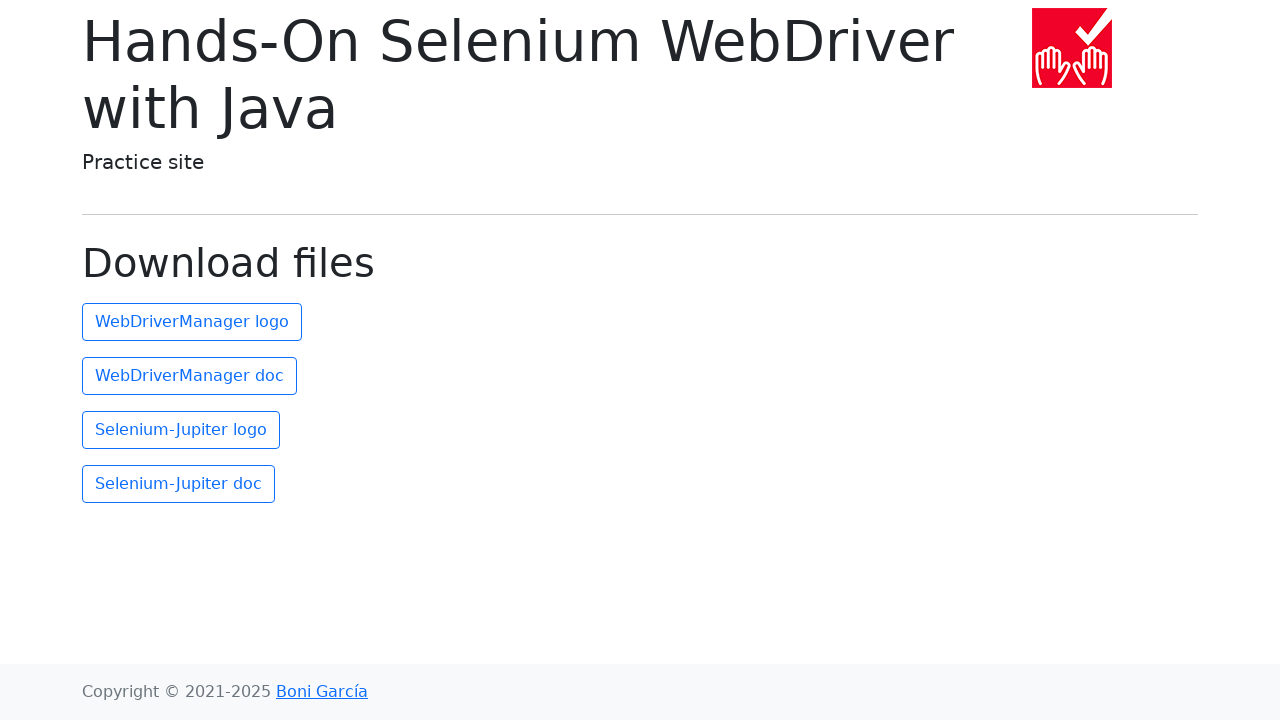

Title element loaded on page
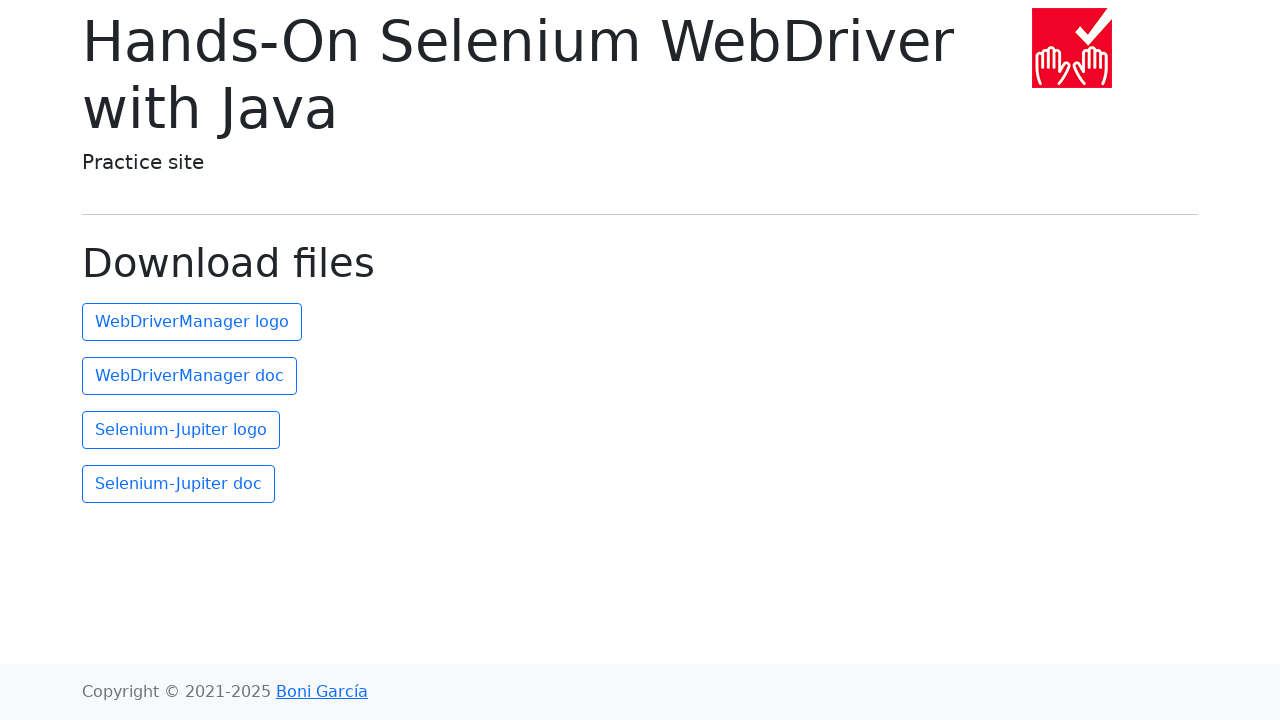

Located title element (.display-6)
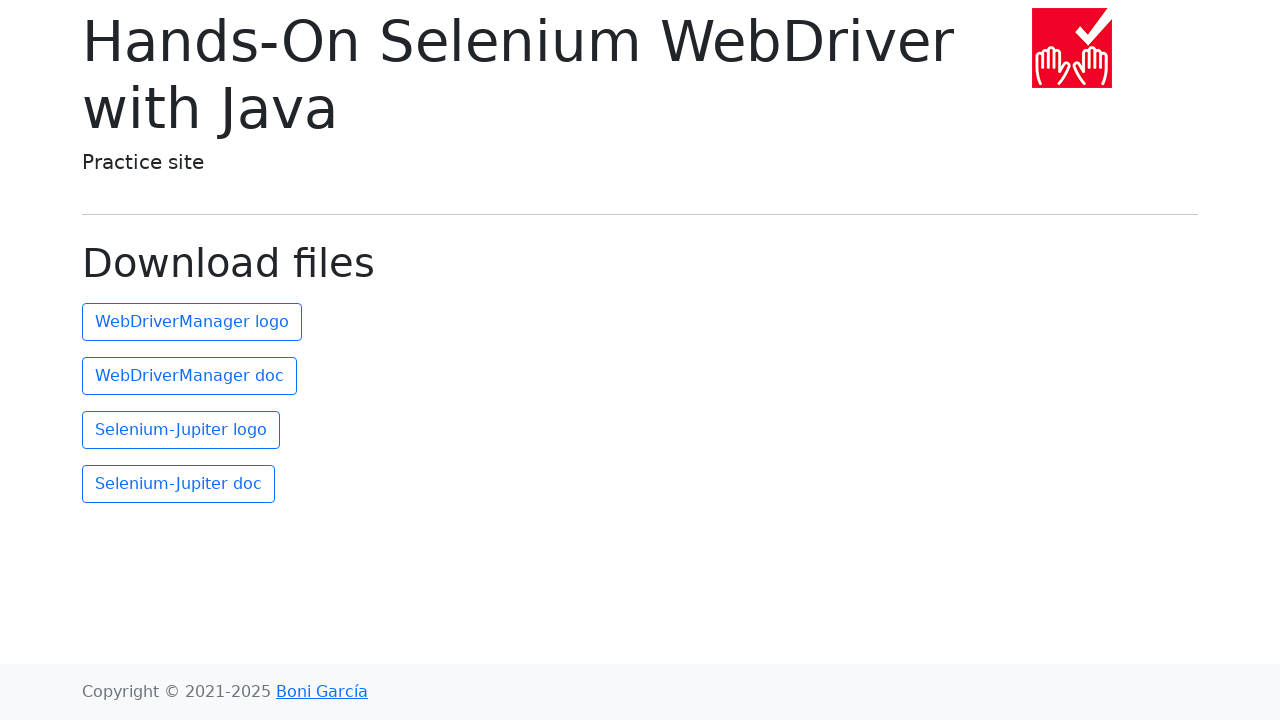

Verified URL is https://bonigarcia.dev/selenium-webdriver-java/download.html
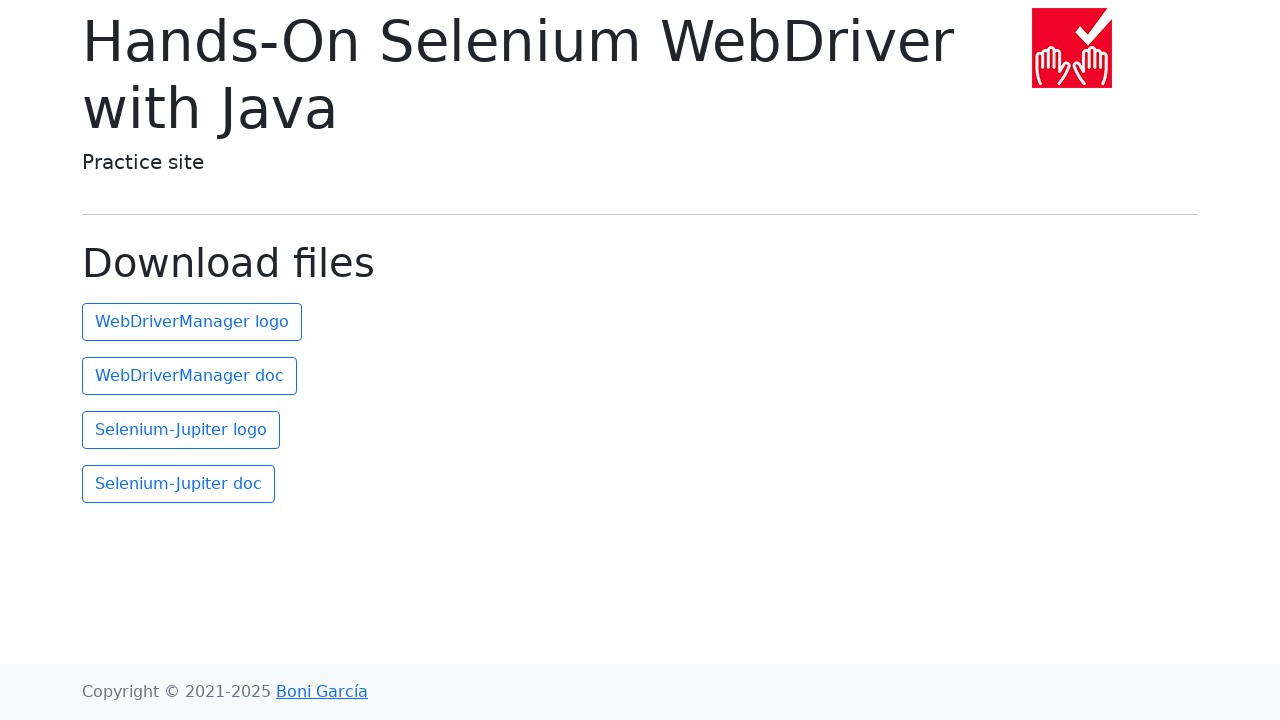

Verified page title is 'Download files'
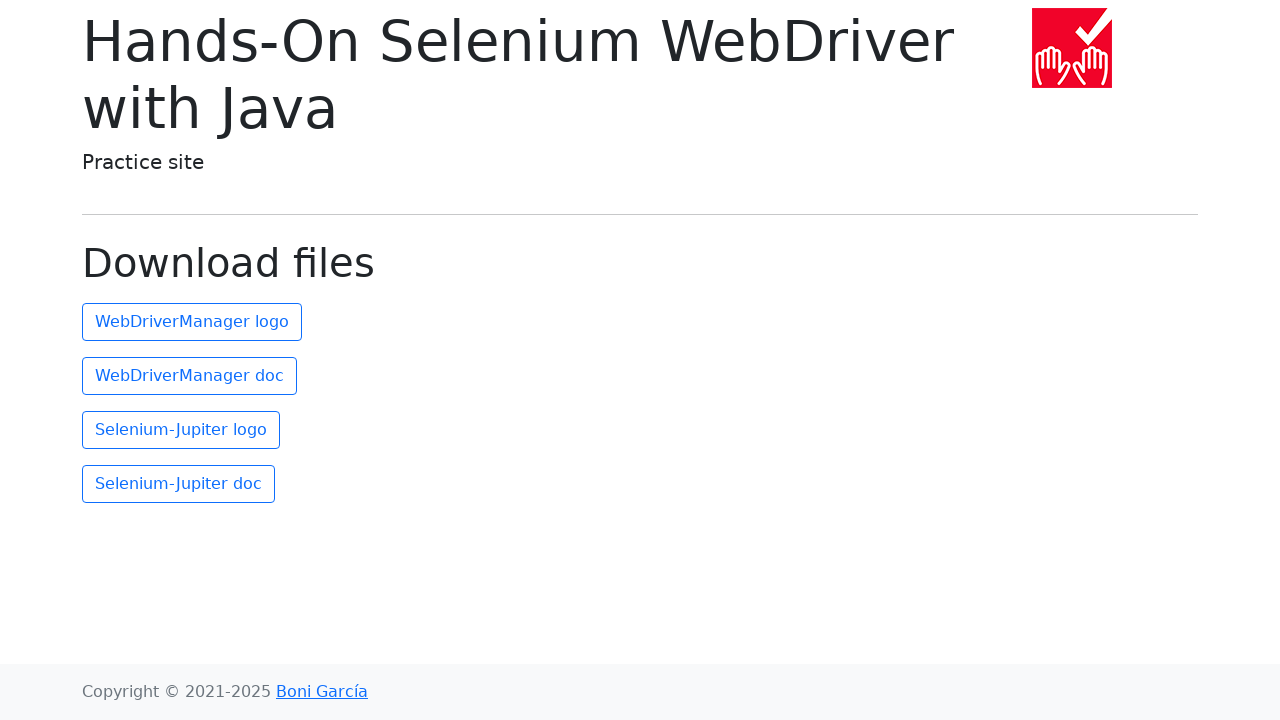

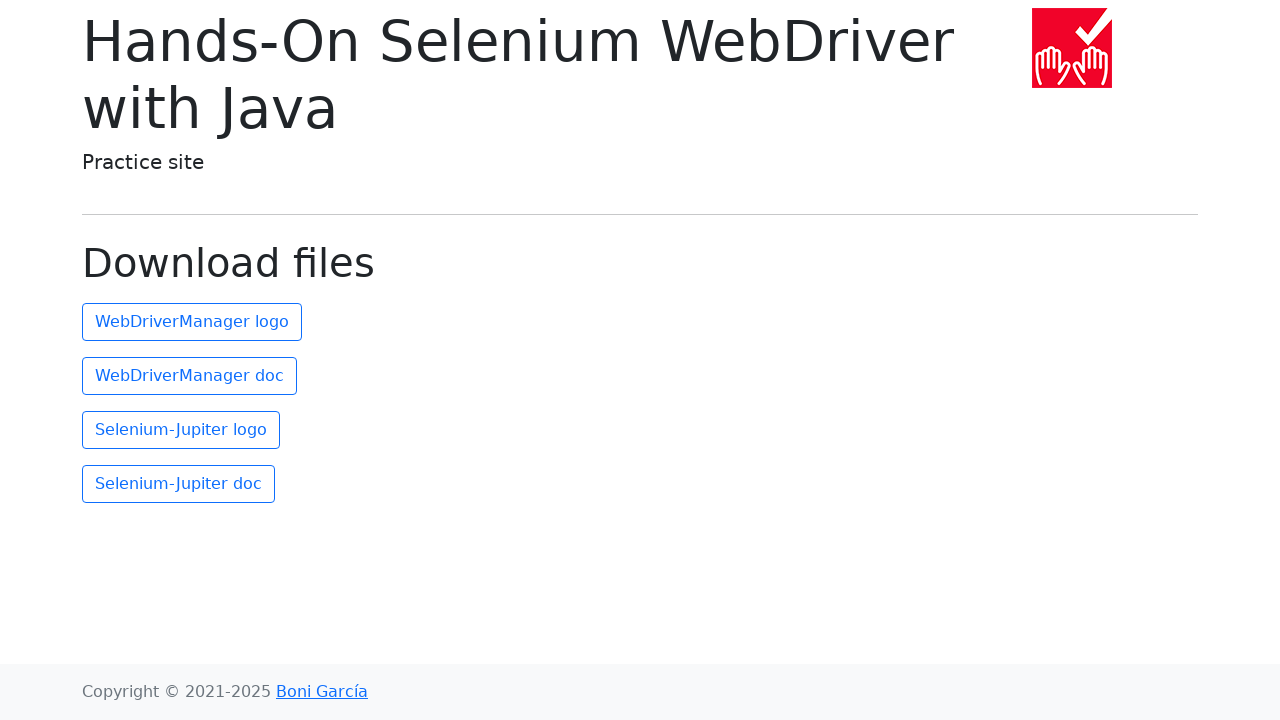